Tests button click functionality on a Selenium practice page by clicking buttons and verifying the displayed result messages

Starting URL: https://savkk.github.io/selenium-practice/

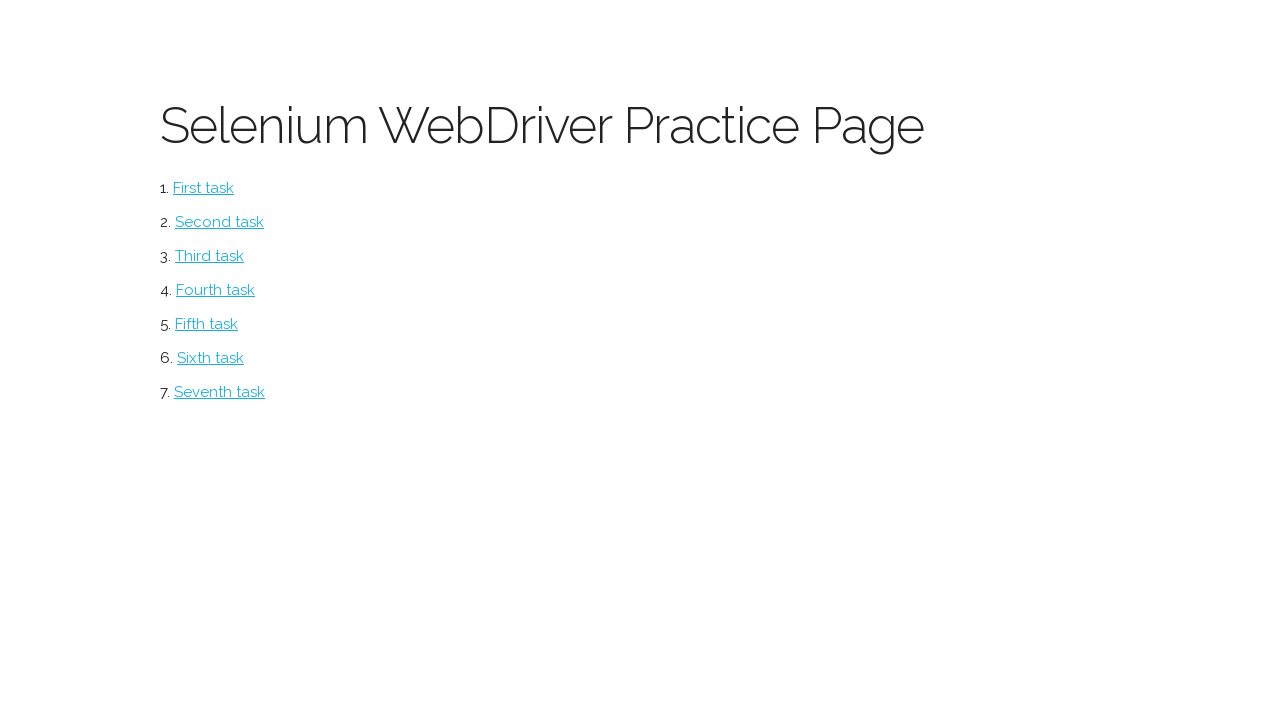

Clicked button menu item at (204, 188) on #button
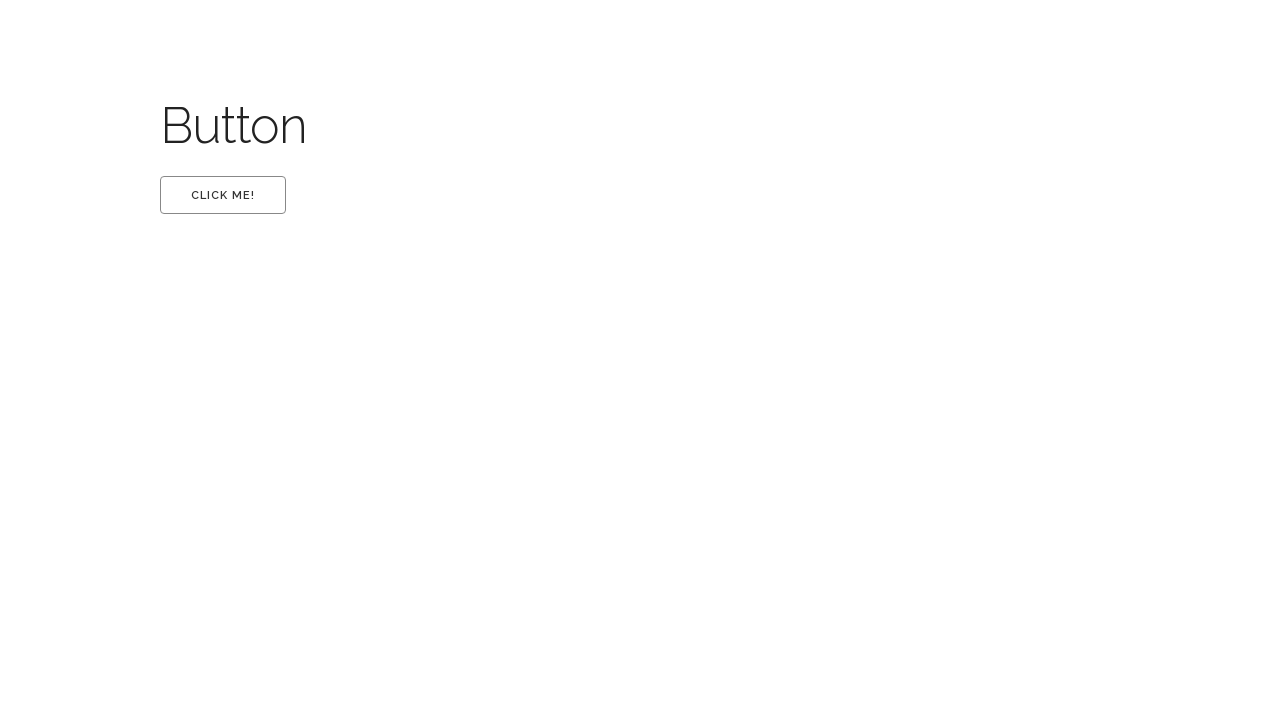

Clicked the first button at (223, 195) on #first
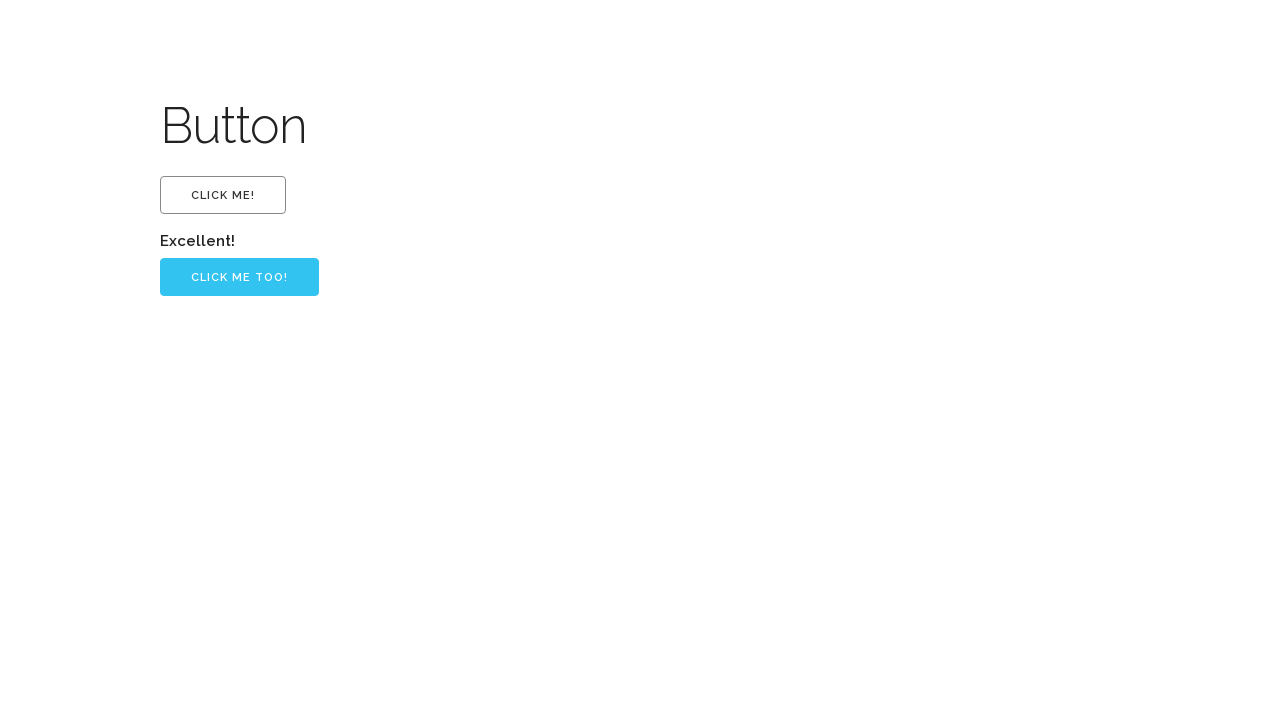

Verified 'Excellent!' label appears
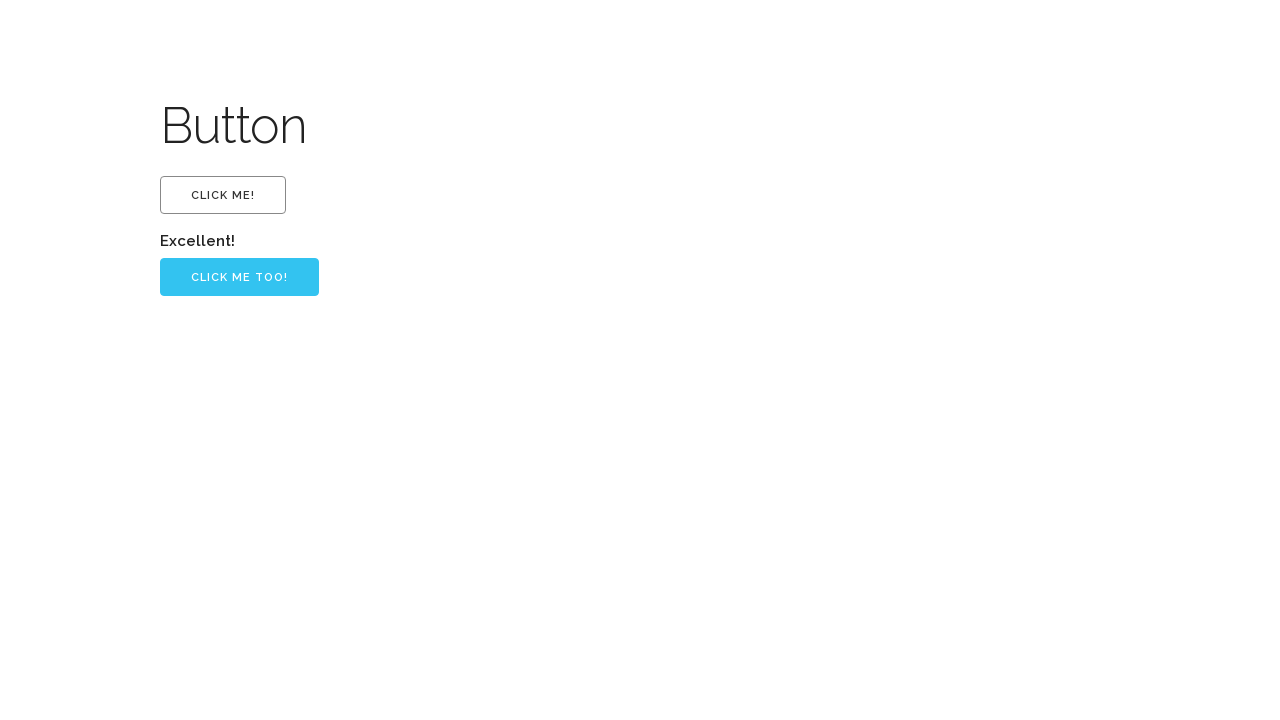

Clicked the second button at (240, 277) on input[type='button']
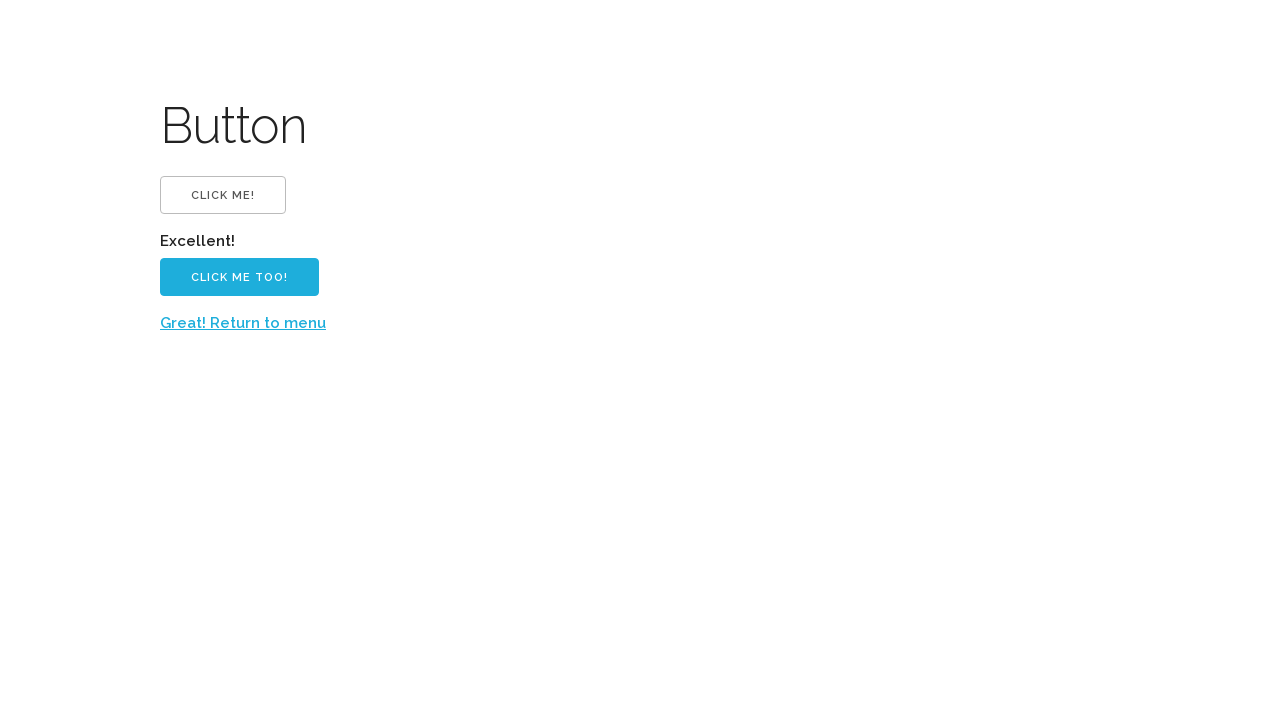

Verified return link appears
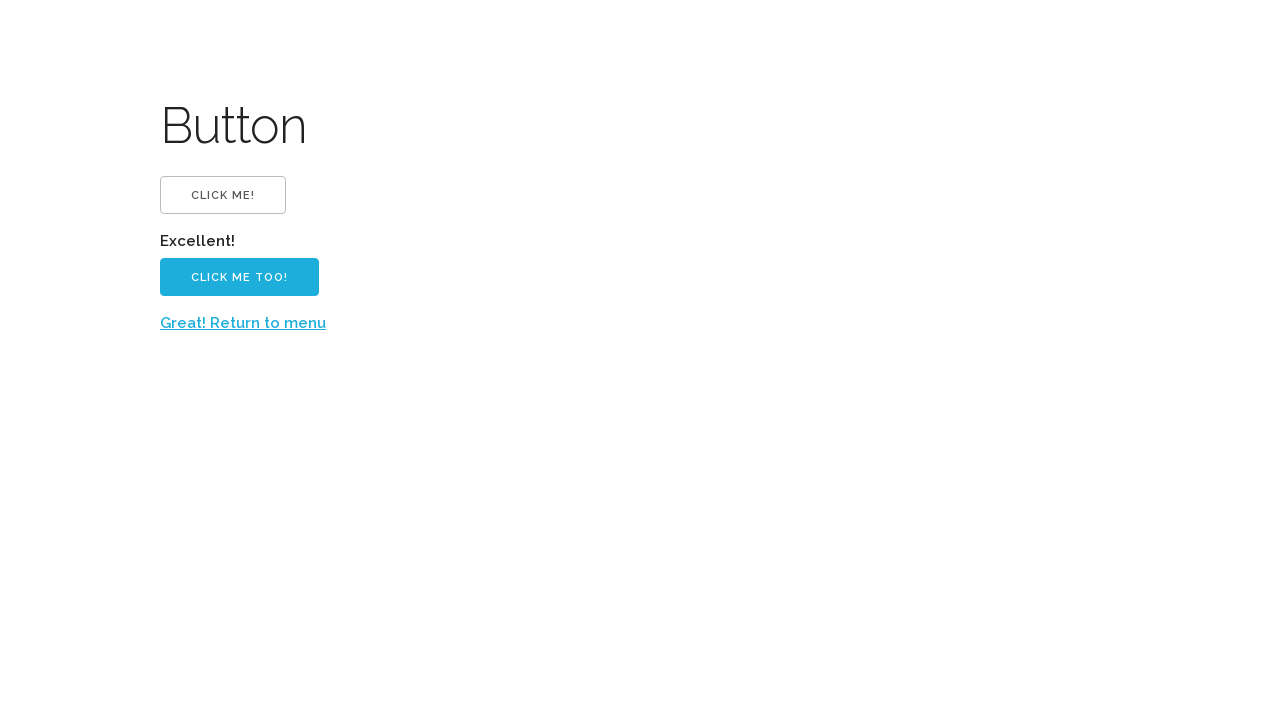

Clicked return to menu link at (243, 323) on text=Great! Return to menu
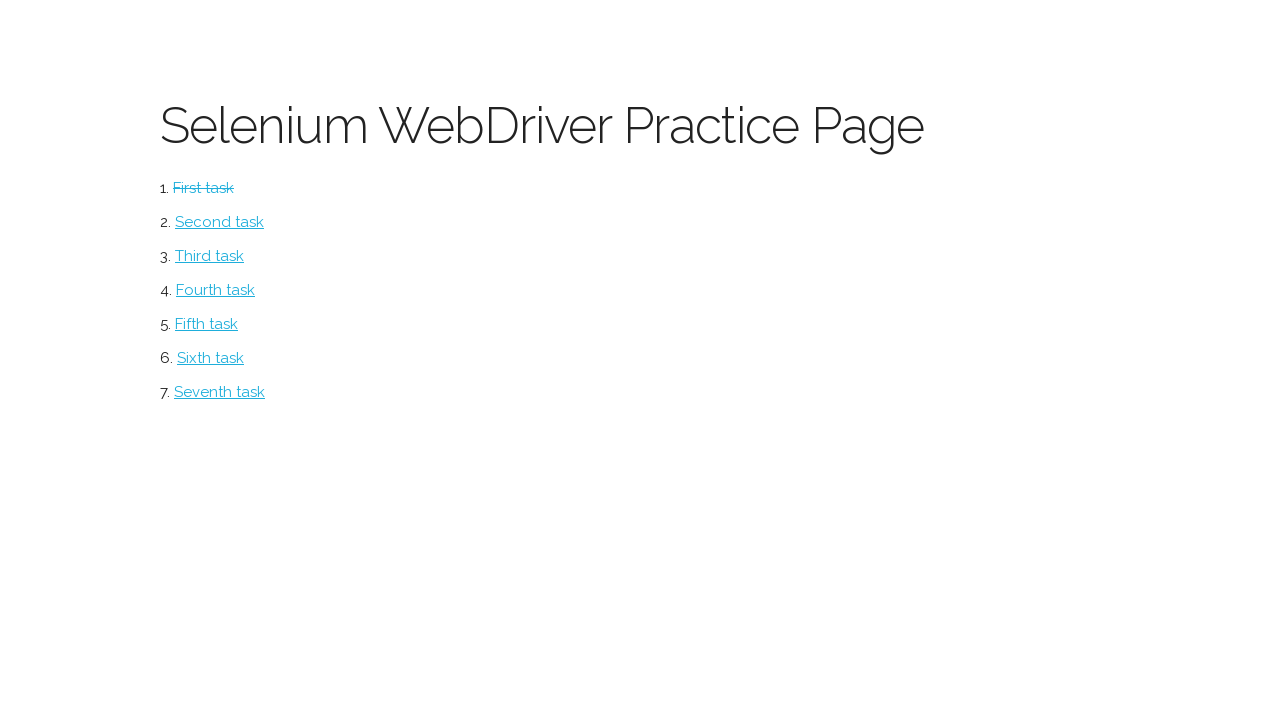

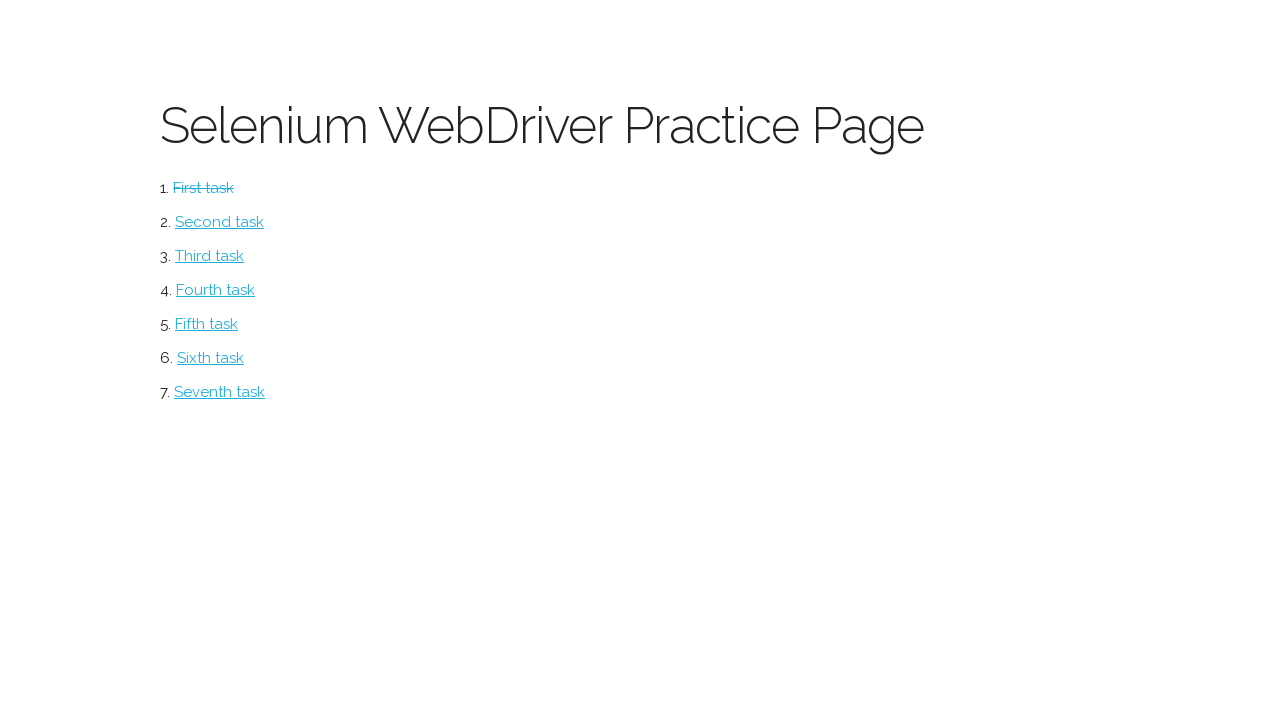